Tests the search functionality on Goofish (闲鱼) by entering a product search term and clicking the search button to find listings.

Starting URL: https://www.goofish.com

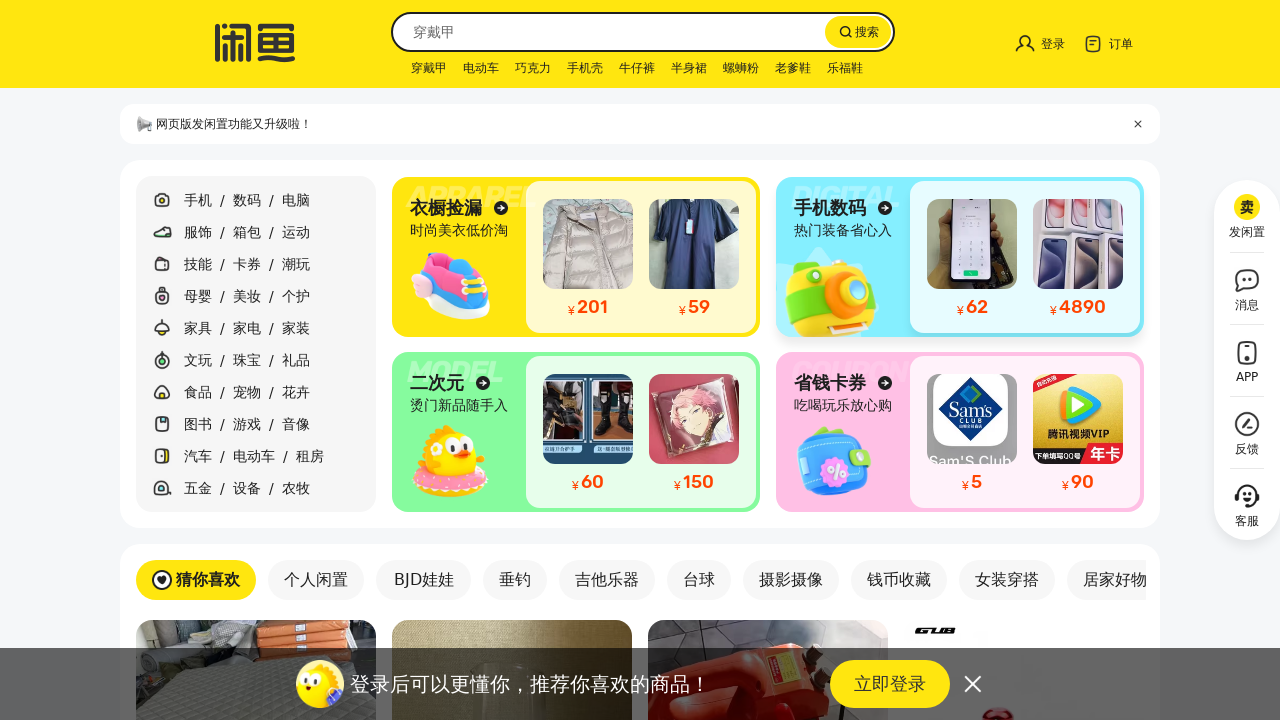

Filled search input with 'iphone13mini' on input[class="search-input--WY2l9QD3"]
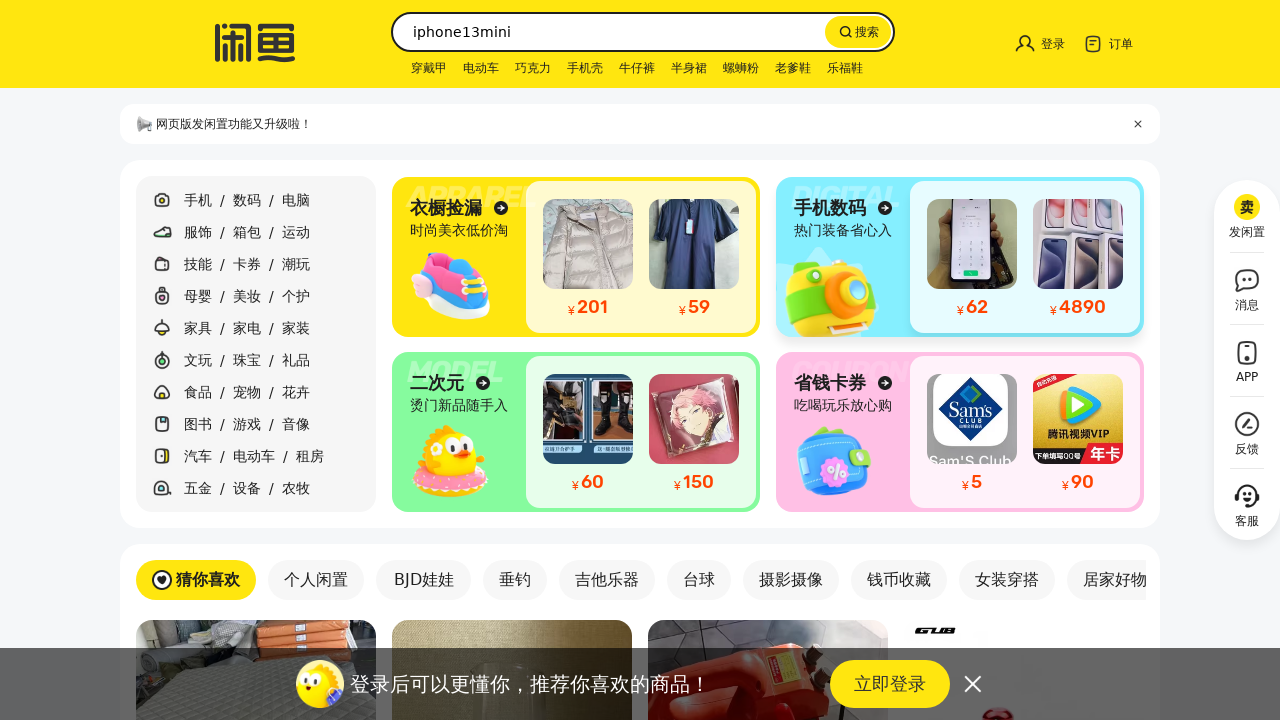

Clicked search submit button at (858, 32) on button[type="submit"]
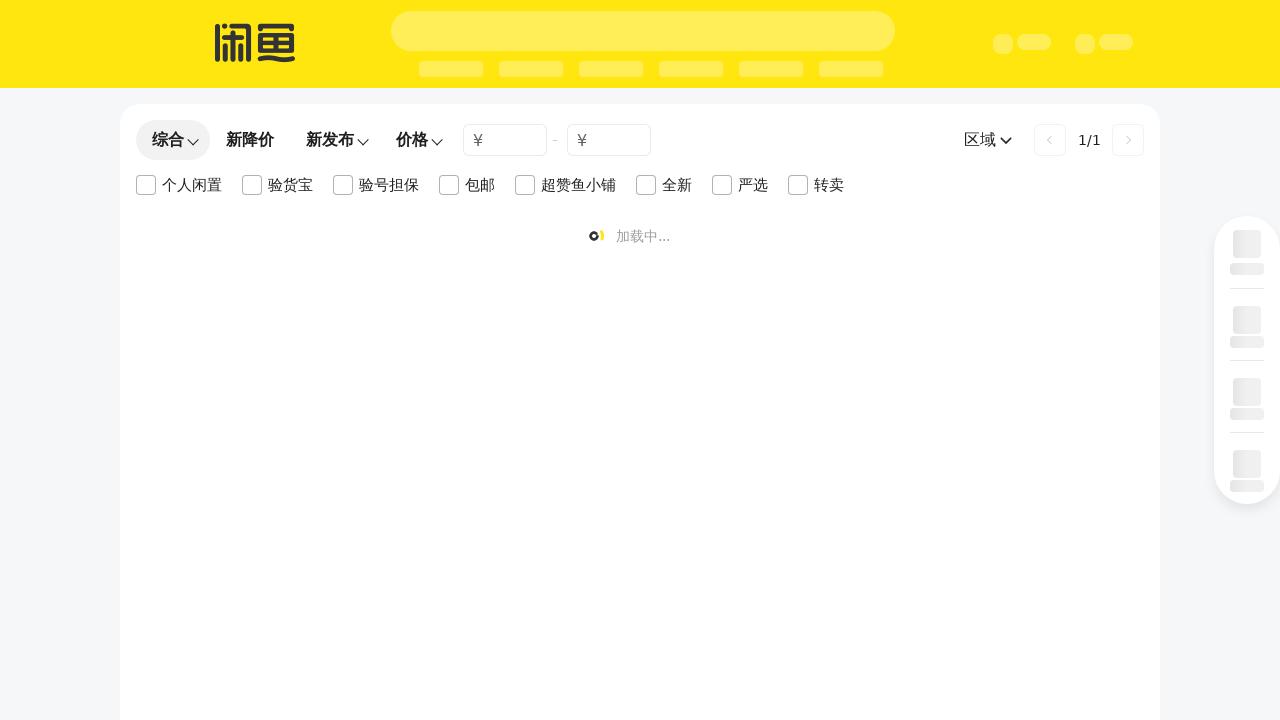

Waited 3 seconds for search results to load
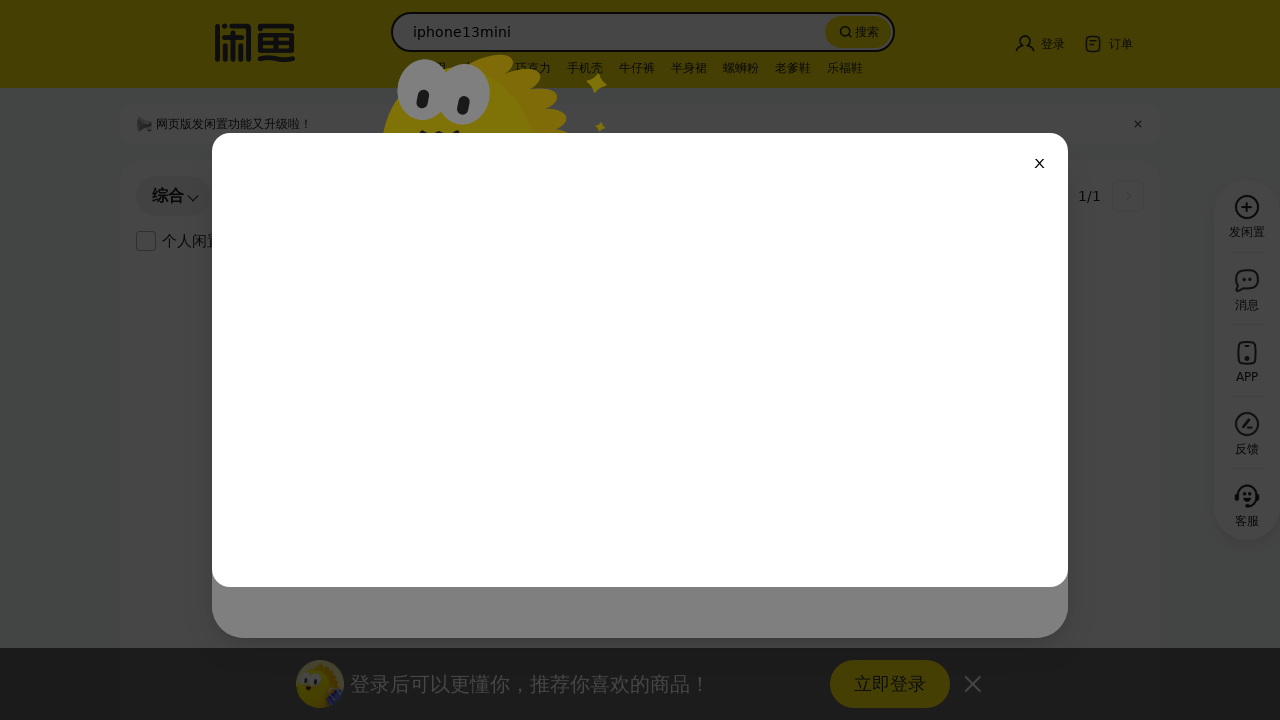

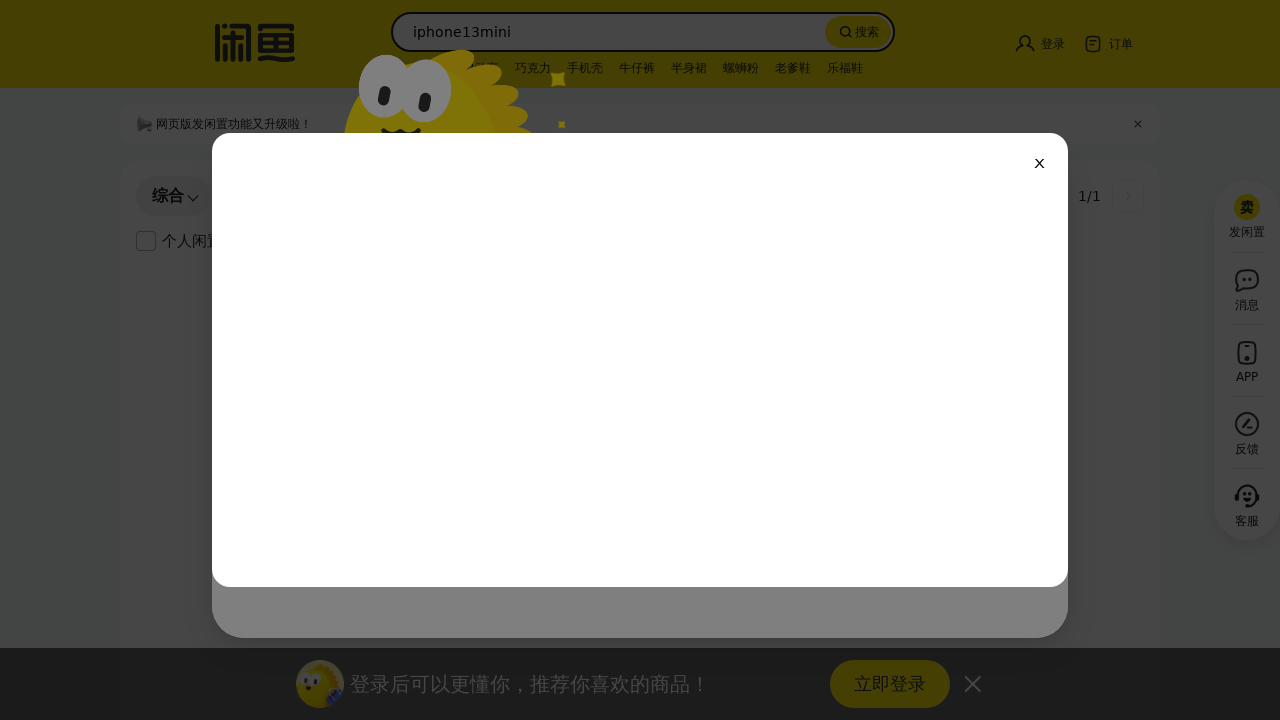